Navigates to ankpro.com and manipulates the browser window position to test window management functionality.

Starting URL: http://ankpro.com

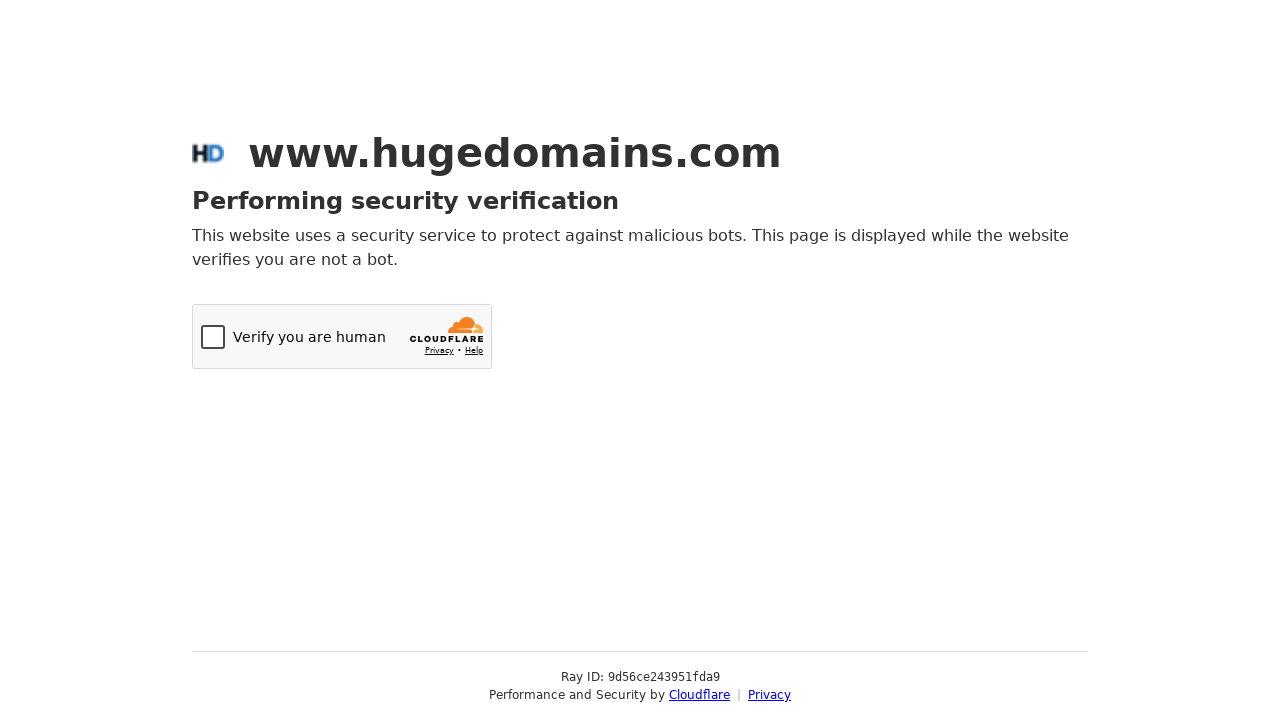

Waited for page to load (domcontentloaded state)
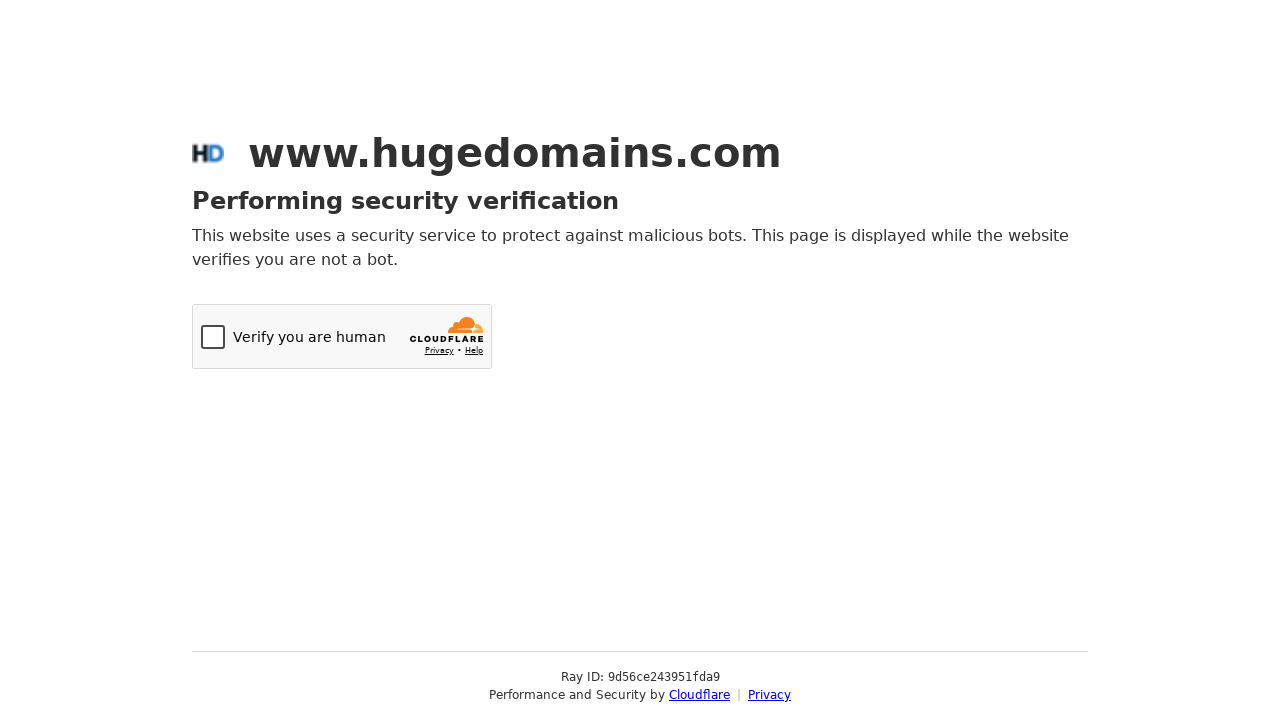

Set viewport size to 800x600 pixels for window management testing
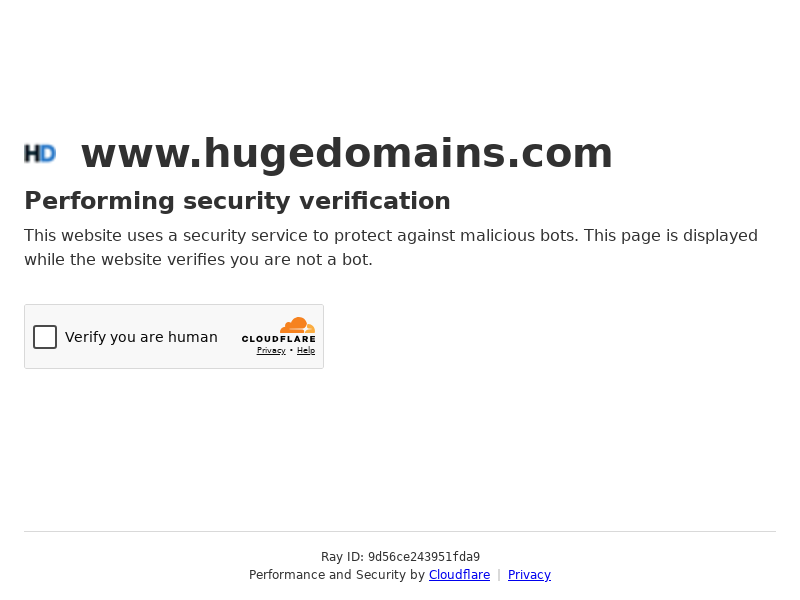

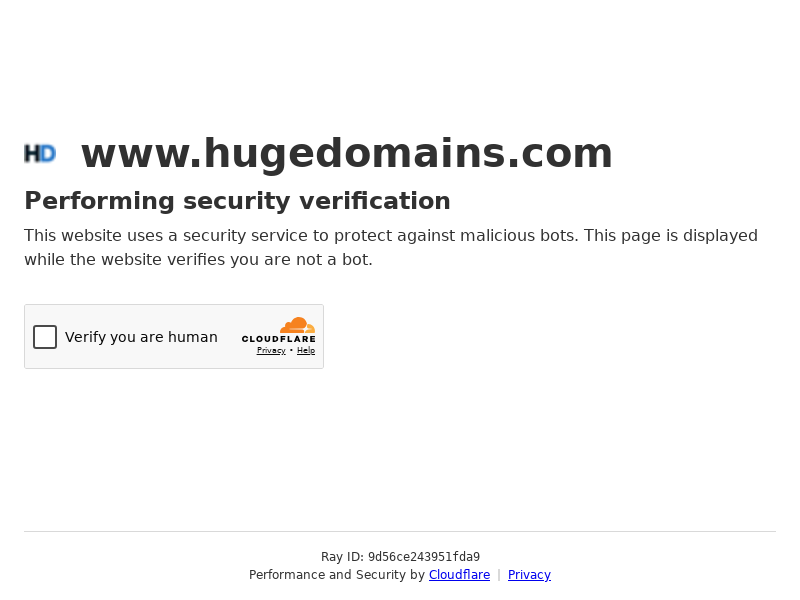